Tests Google Translate by entering text "hallo" into the translation input field

Starting URL: https://translate.google.com/

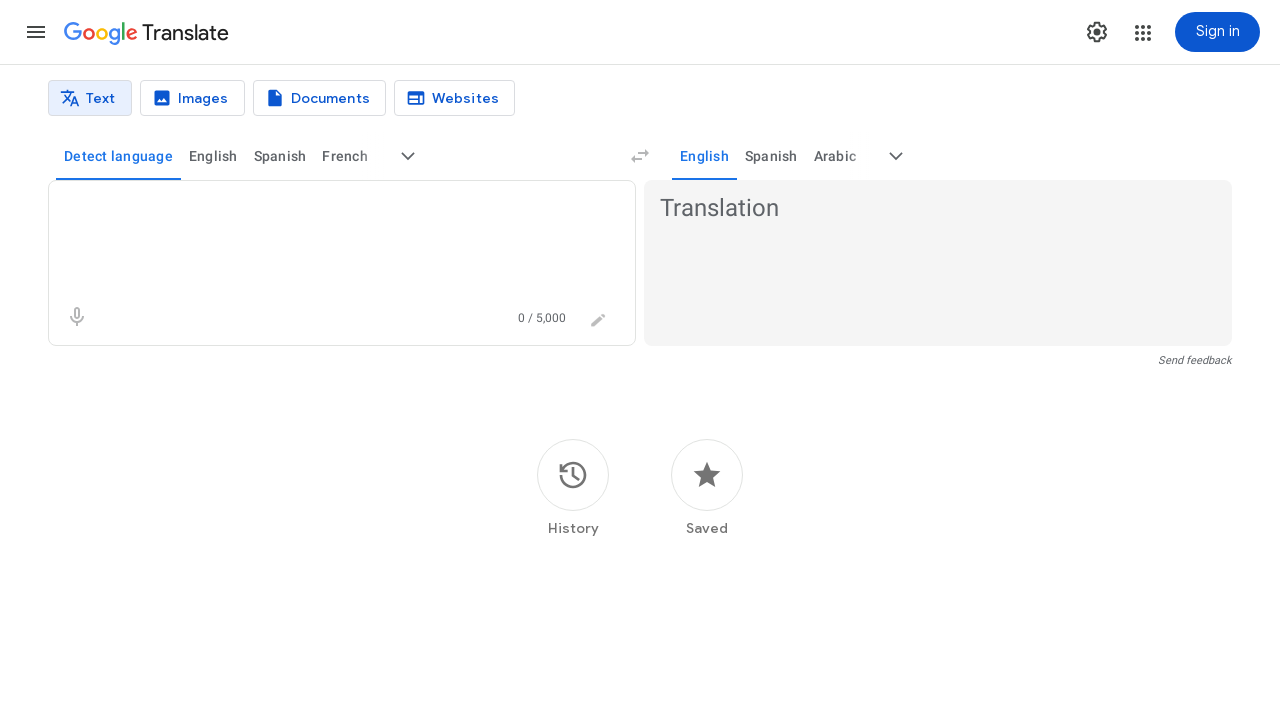

Entered 'hallo' into the translation input field on textarea
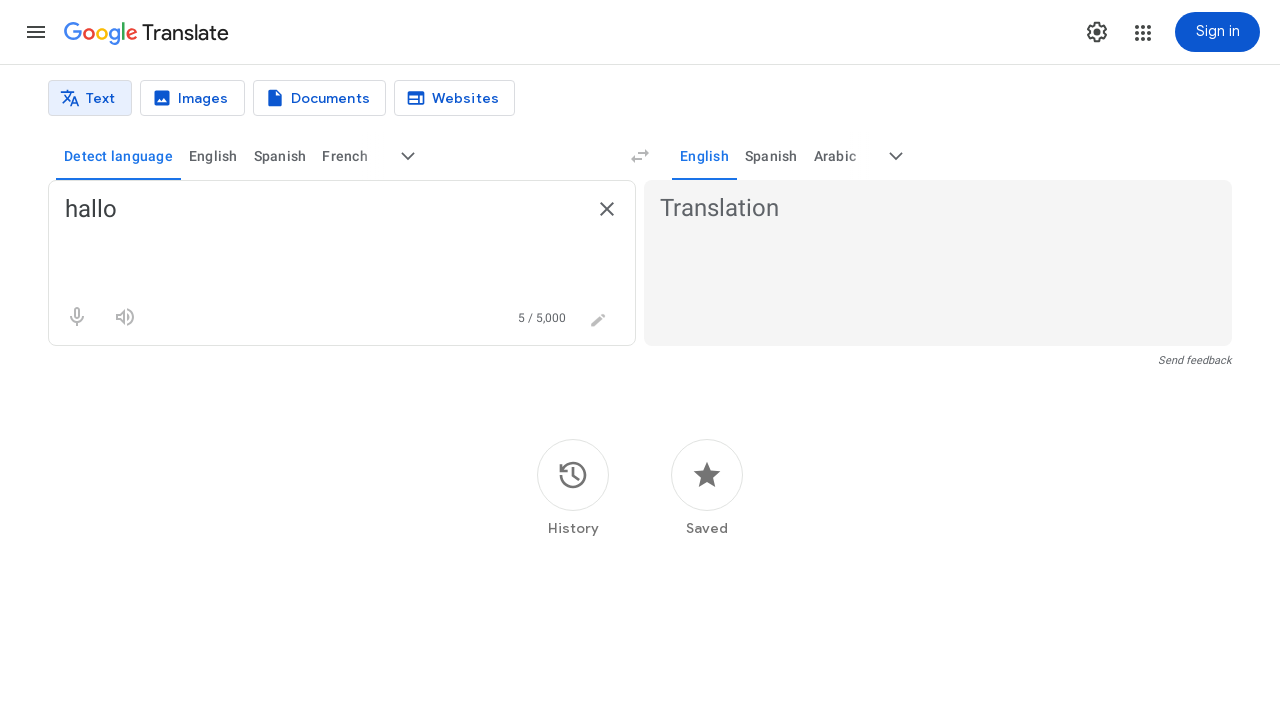

Waited for translation to appear
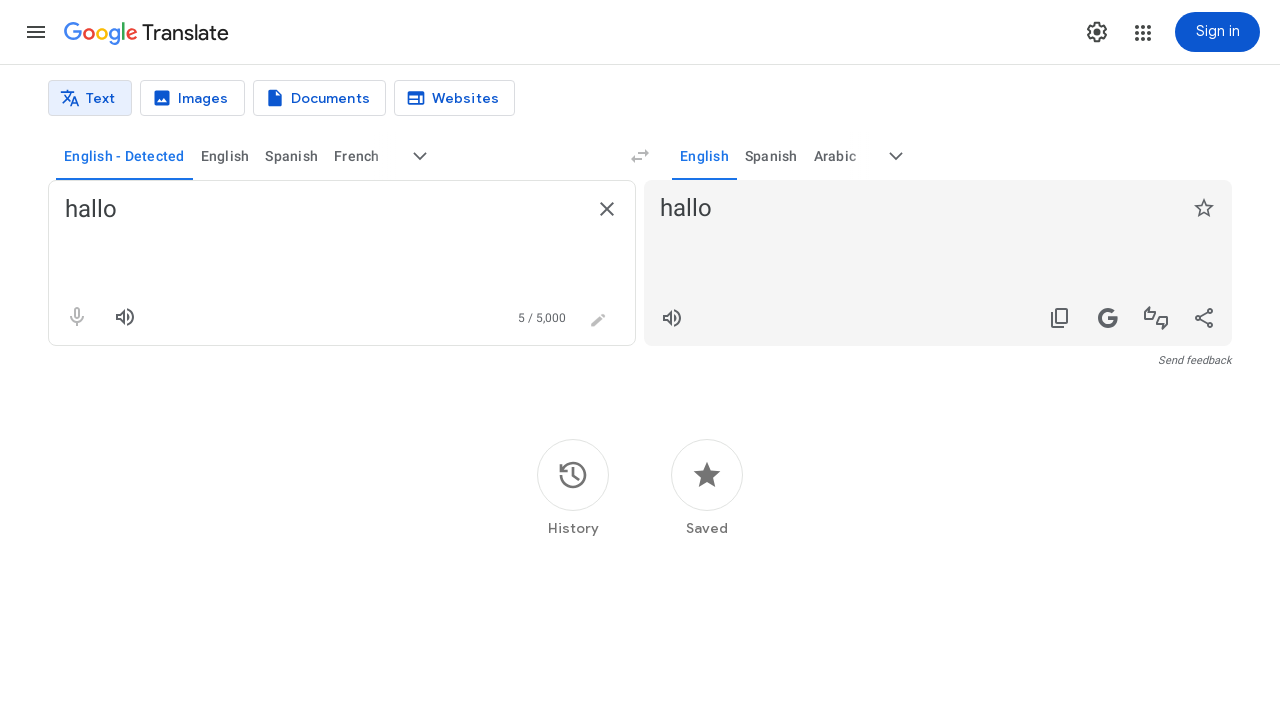

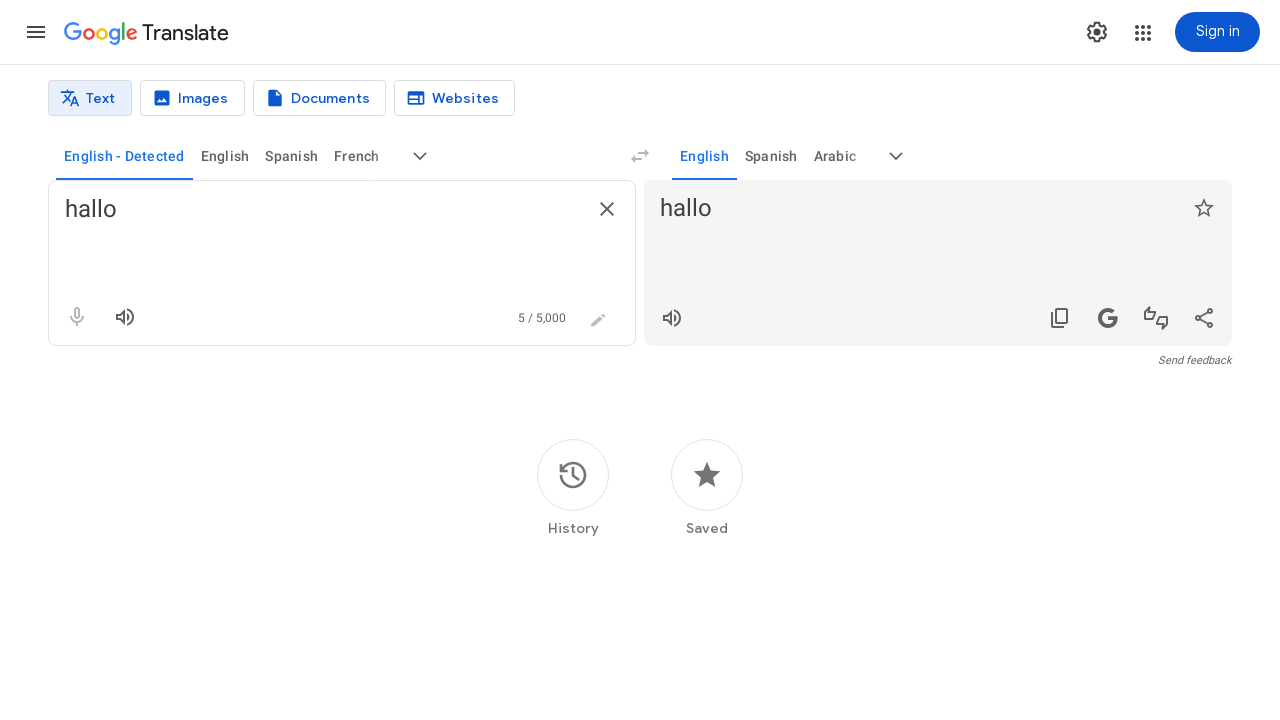